Tests table interaction by reading table data, clicking column headers to sort, and extracting cell values from a sortable table

Starting URL: https://v1.training-support.net/selenium/tables

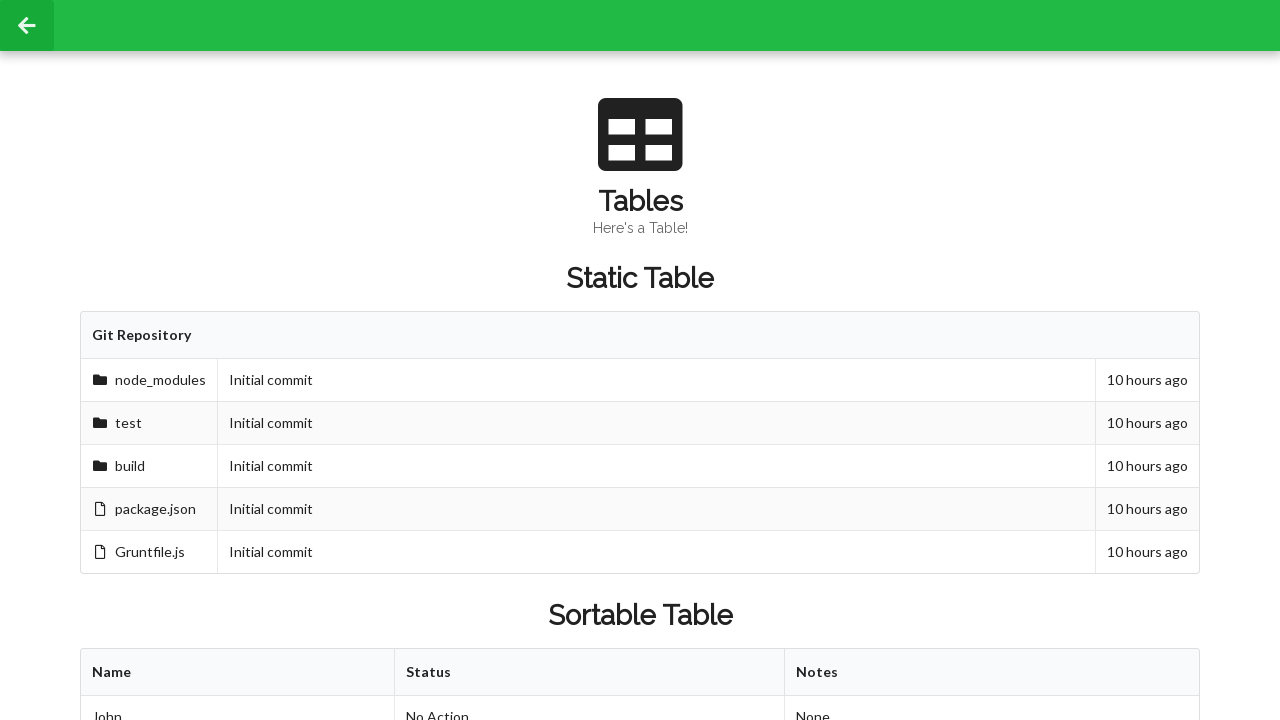

Retrieved all rows from sortable table
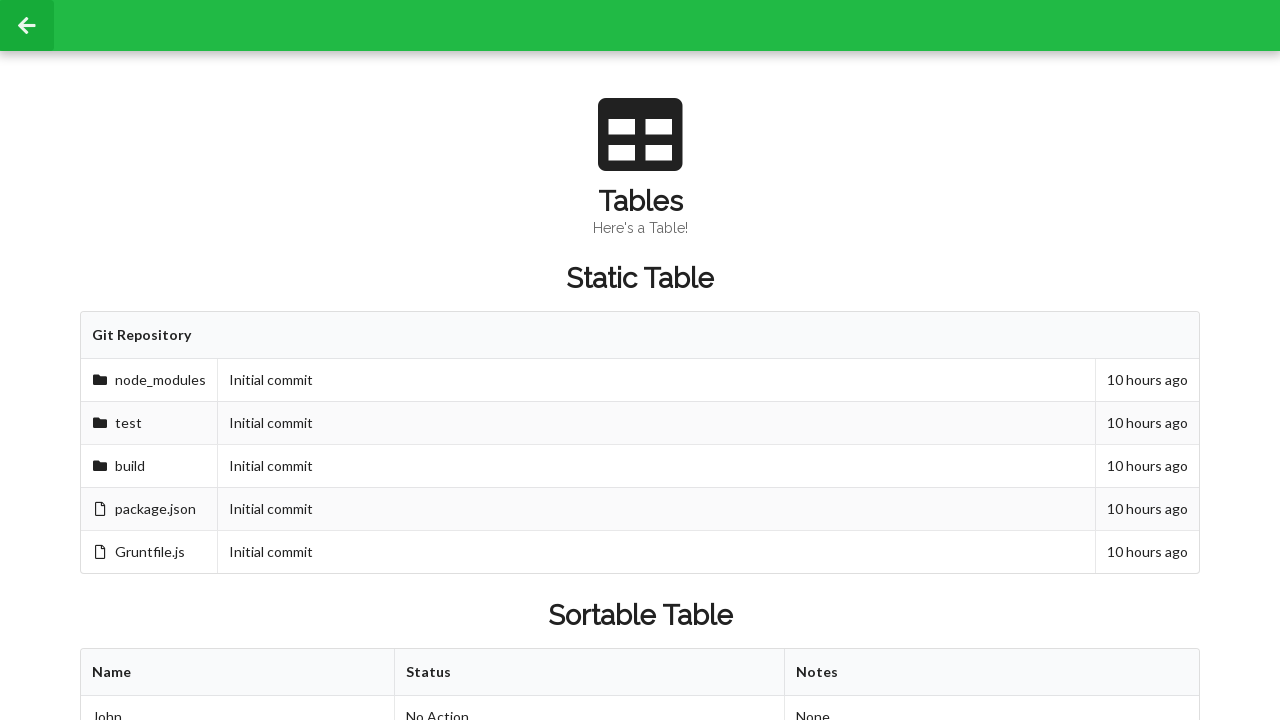

Retrieved all columns from first row of sortable table
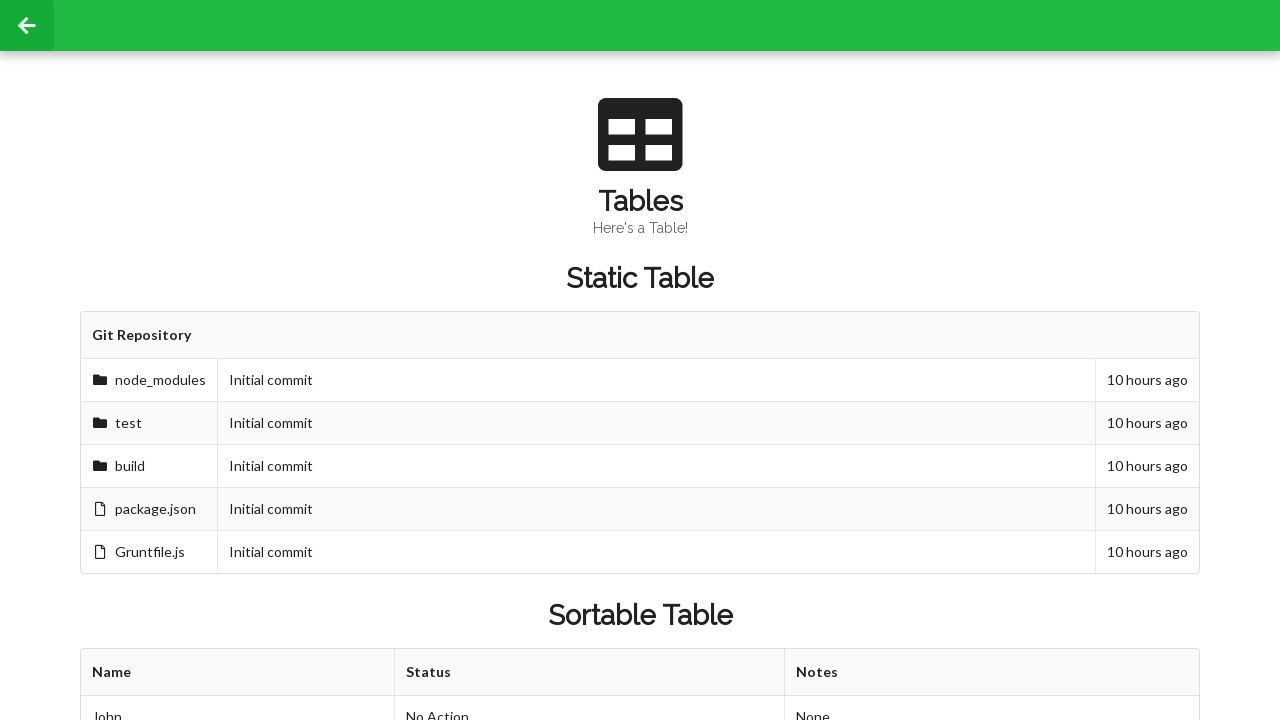

Located cell at row 2, column 2
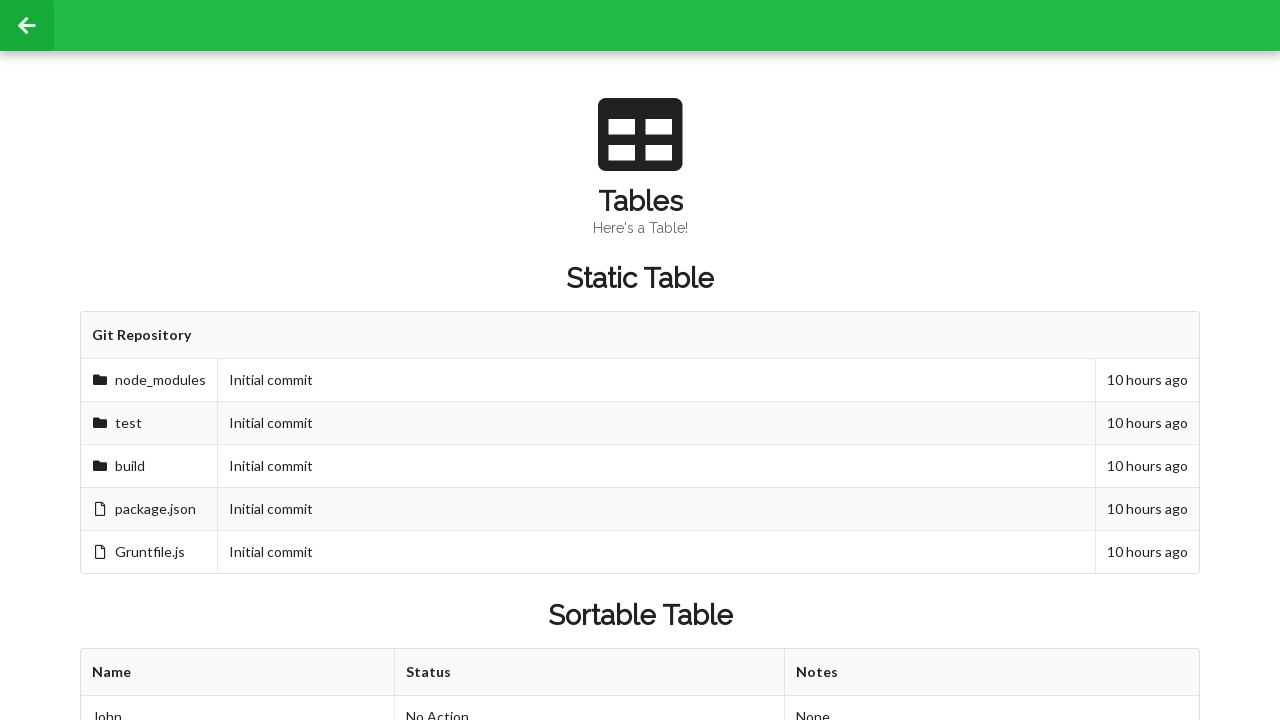

Clicked first column header to sort table at (238, 673) on xpath=//table[@id='sortableTable']/thead/tr/th[1]
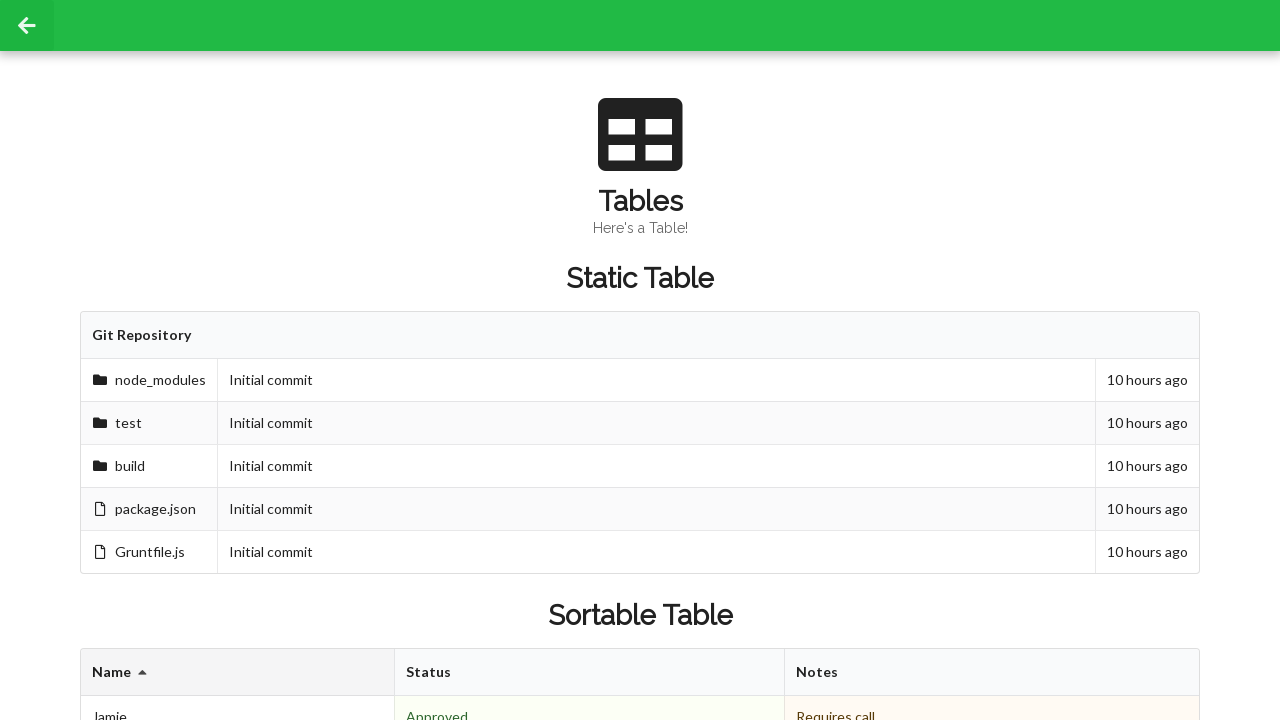

Located cell at row 2, column 2 after sorting
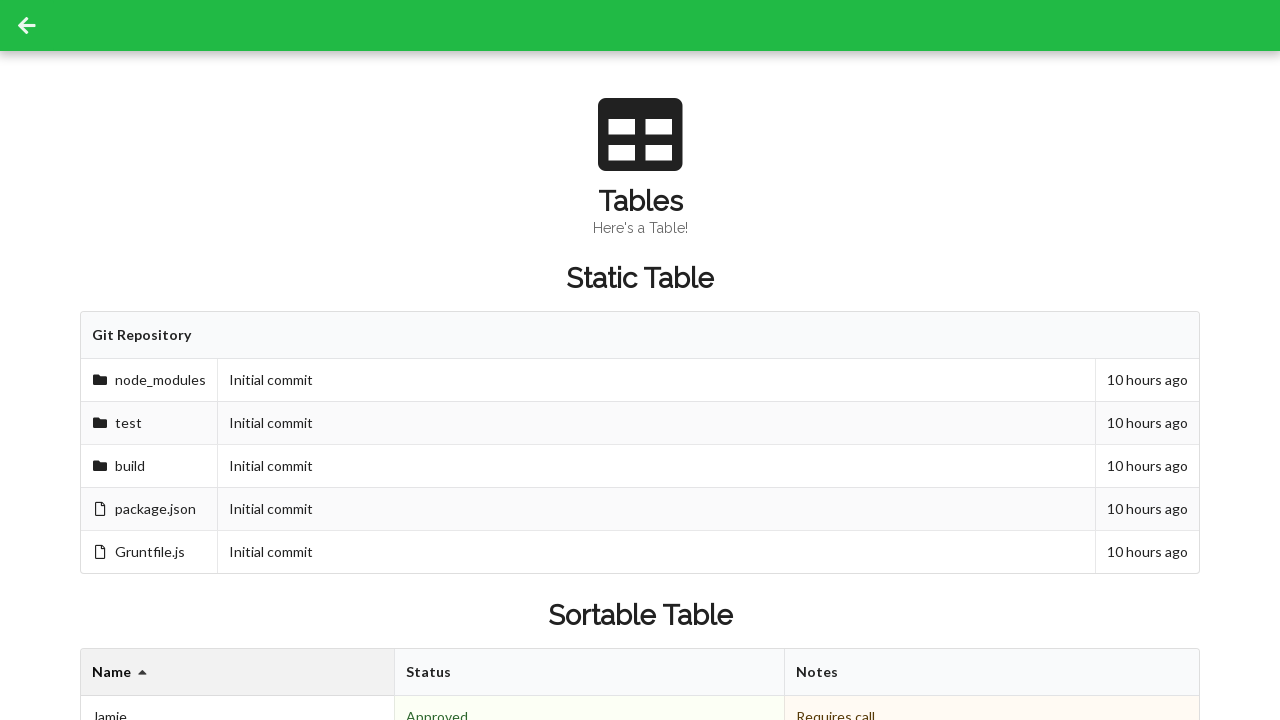

Retrieved all footer cells from sortable table
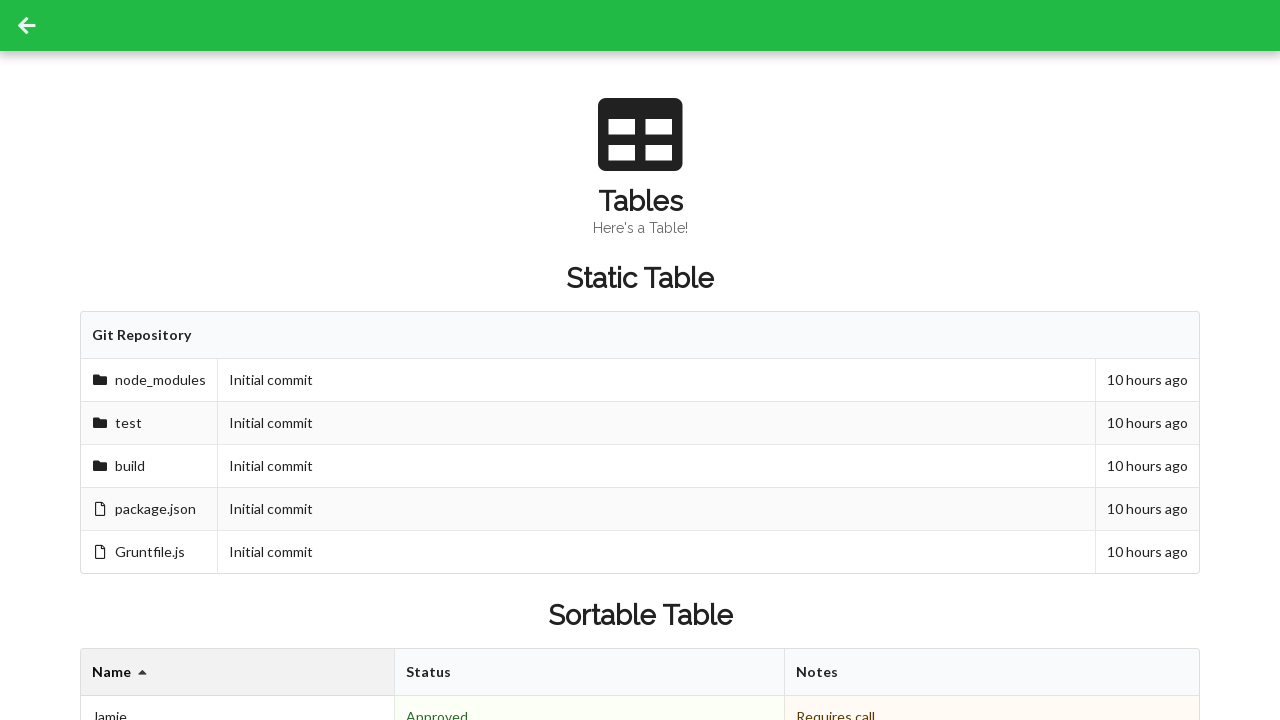

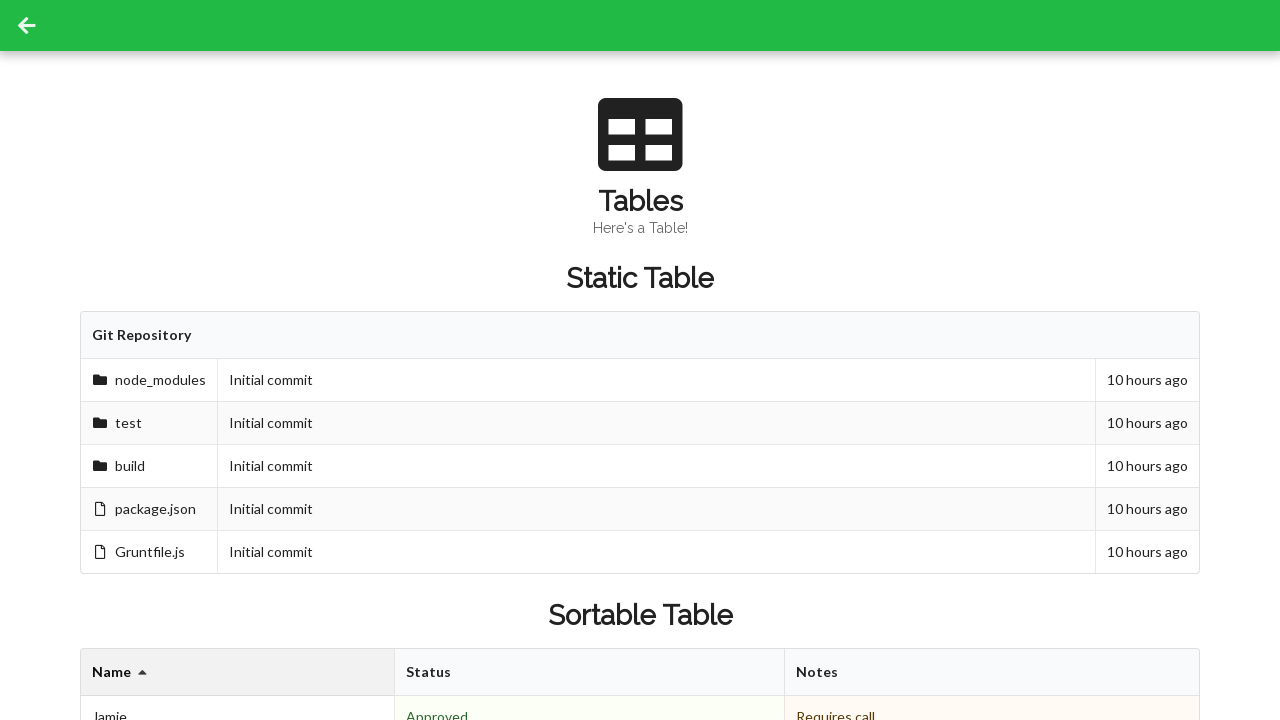